Tests JavaScript alert handling by entering a name, triggering an alert, accepting it, then triggering a confirm dialog and dismissing it

Starting URL: https://rahulshettyacademy.com/AutomationPractice/

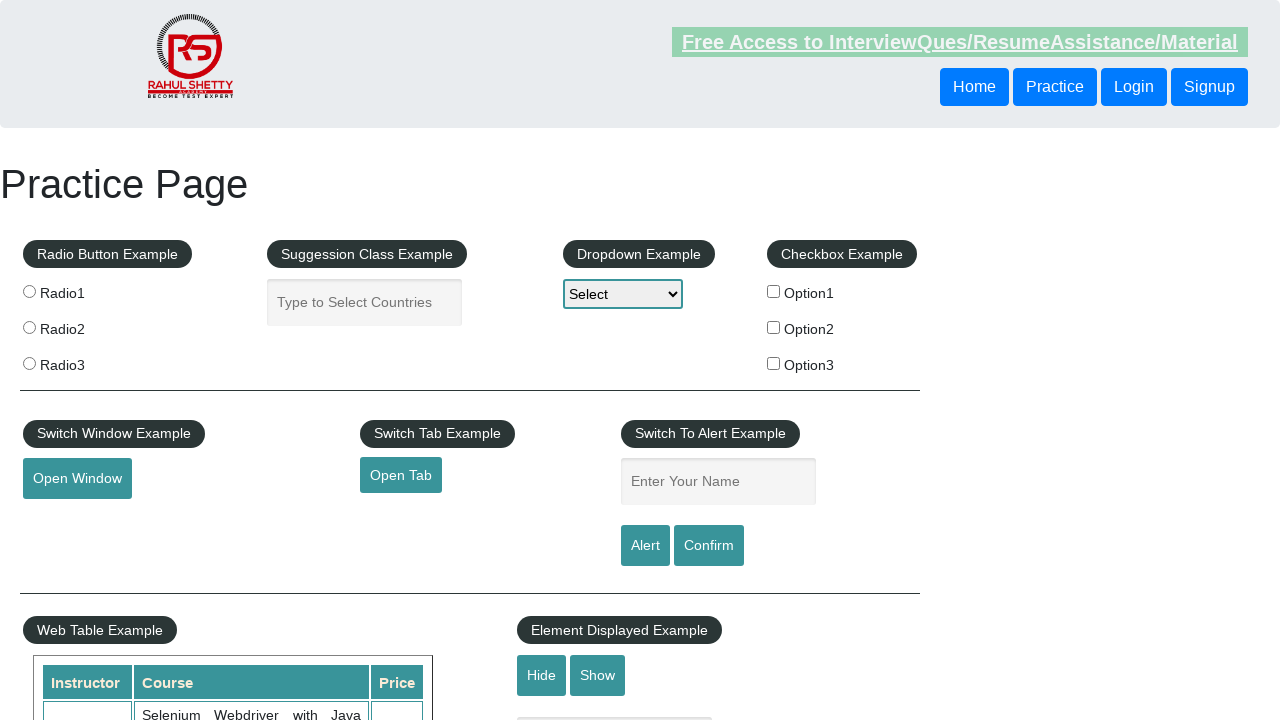

Filled name input field with 'amruth' on input[name='enter-name']
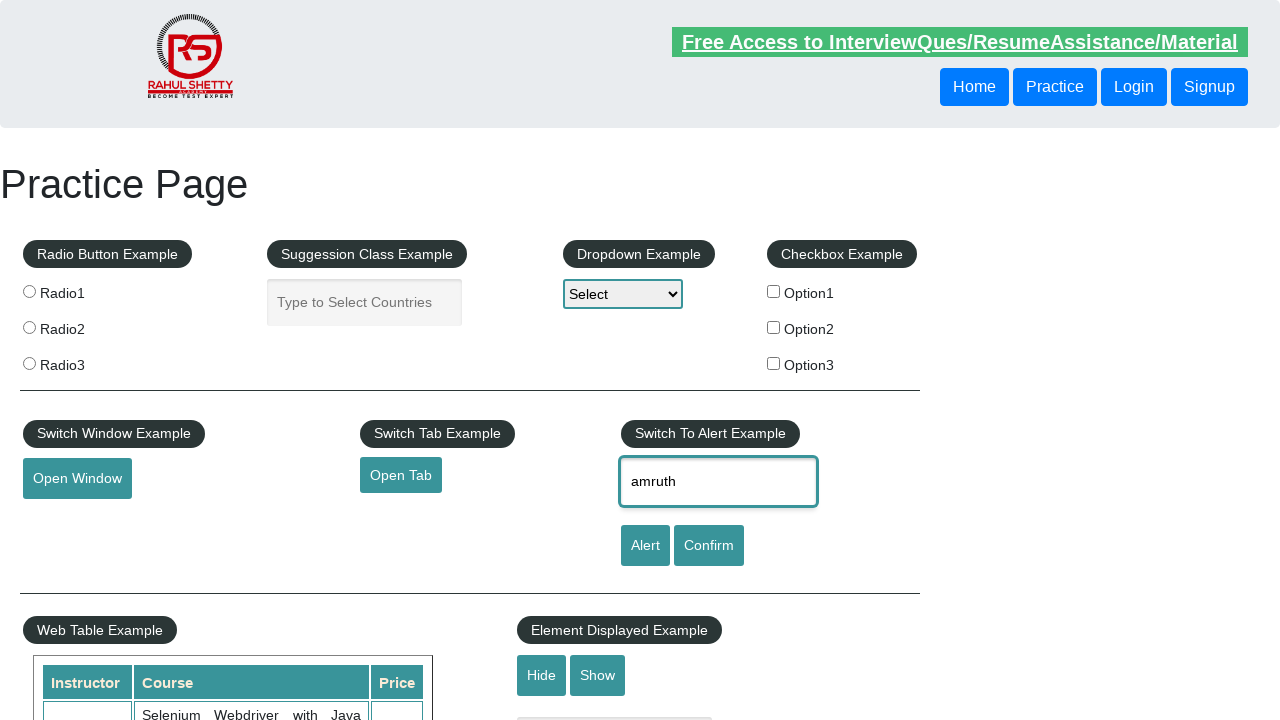

Clicked alert button to trigger JavaScript alert at (645, 546) on #alertbtn
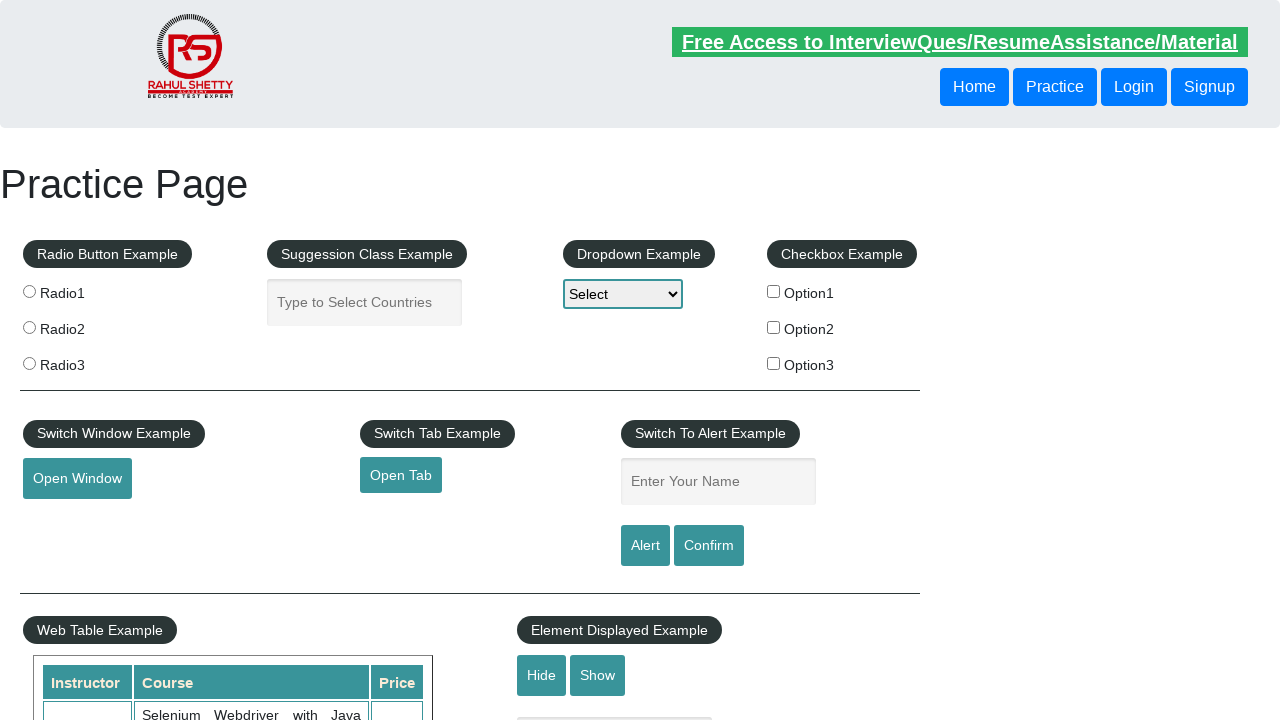

Set up dialog handler to accept alerts
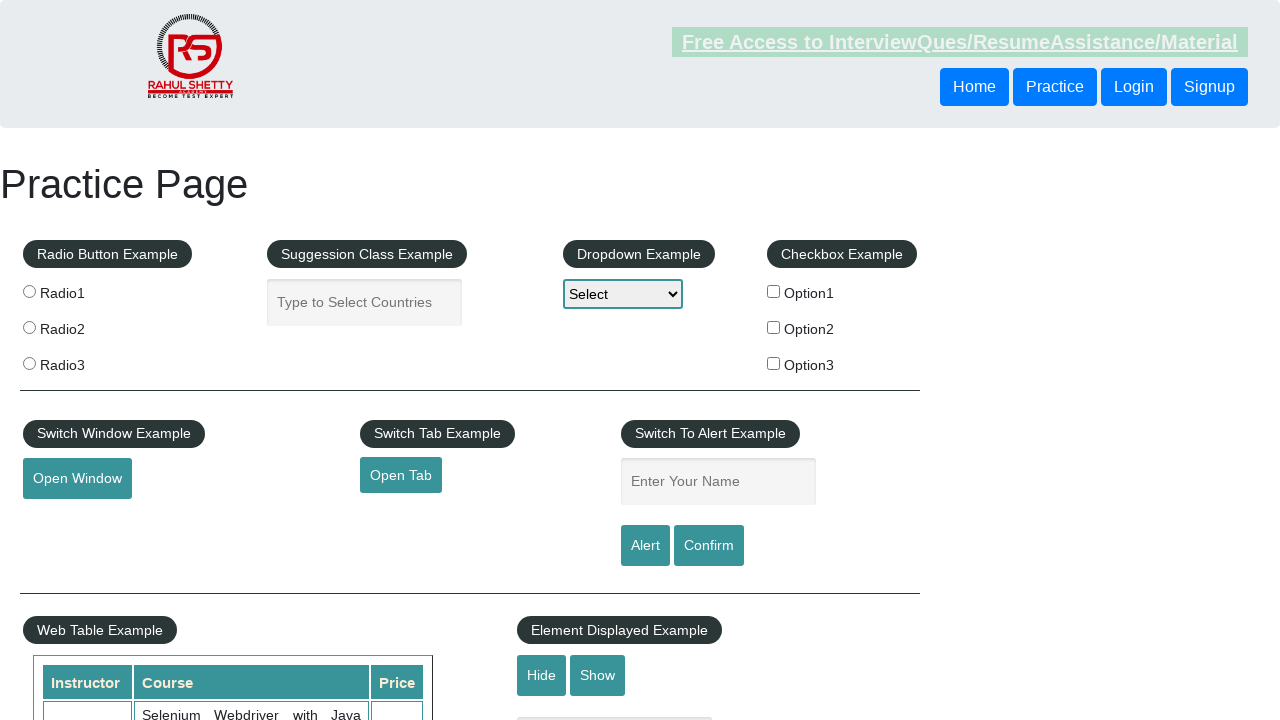

Waited 2 seconds for page to be ready
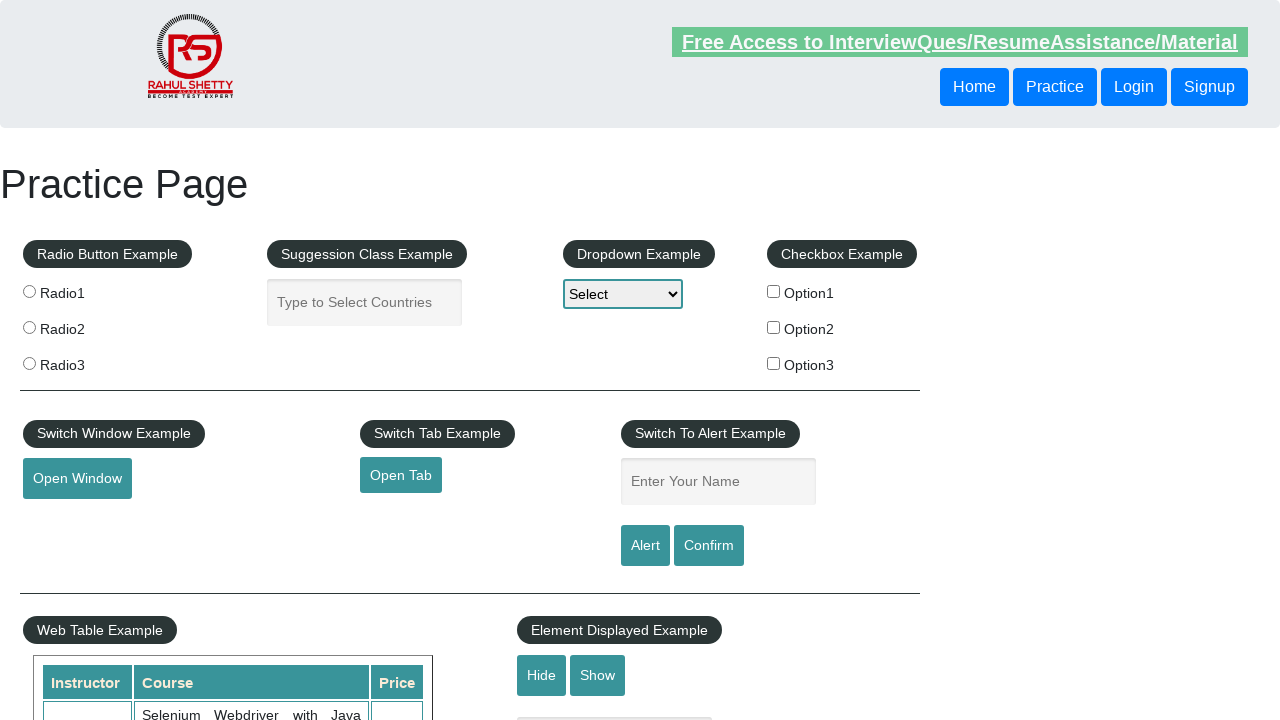

Clicked confirm button to trigger confirm dialog at (709, 546) on #confirmbtn
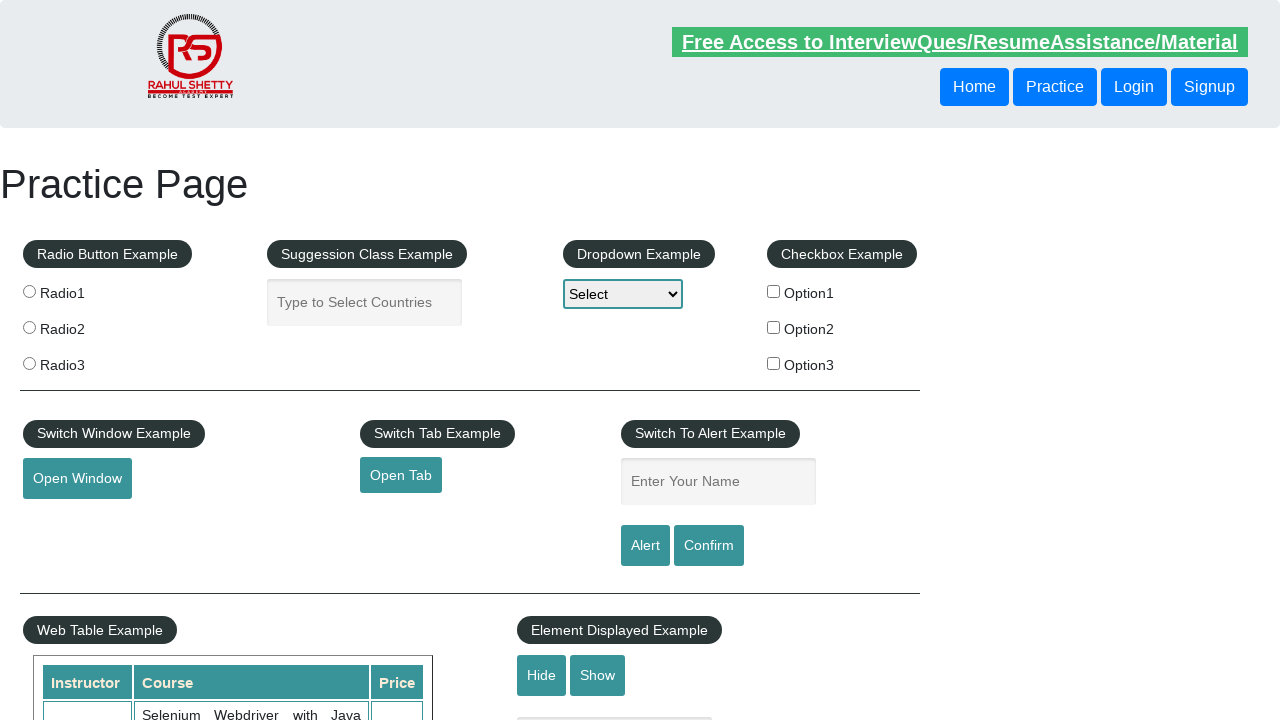

Confirm dialog dismissed by handler
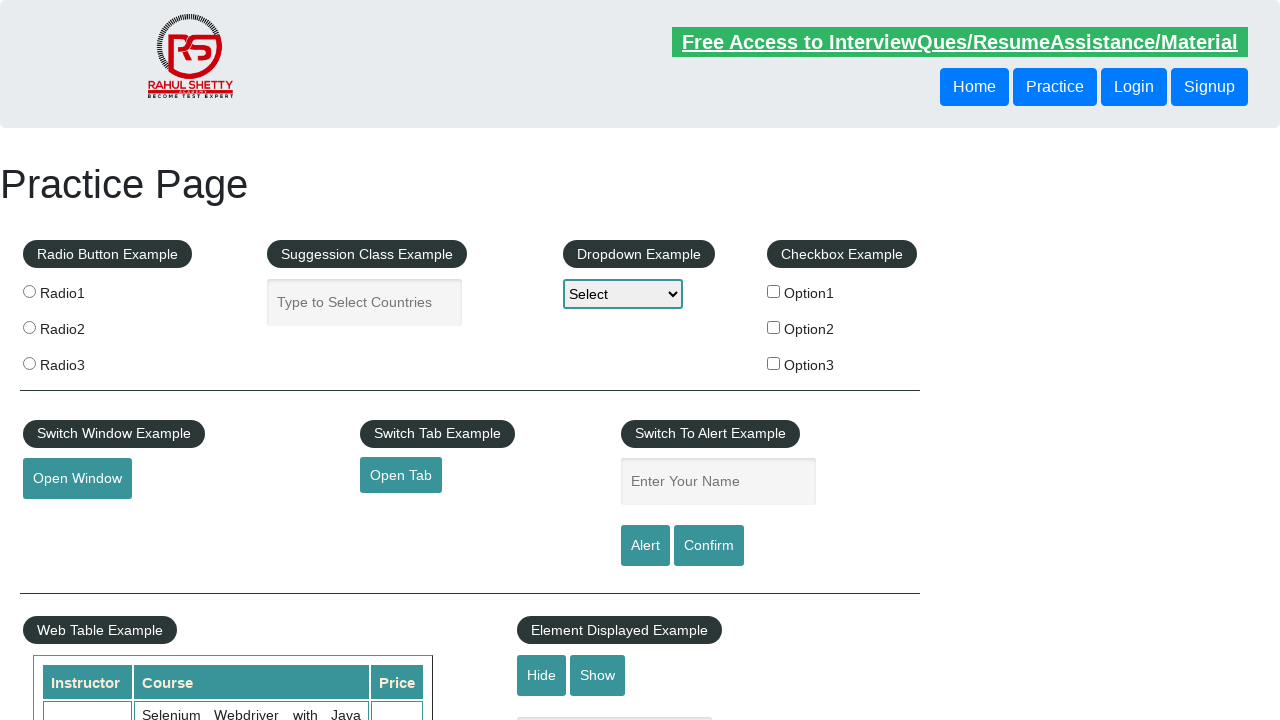

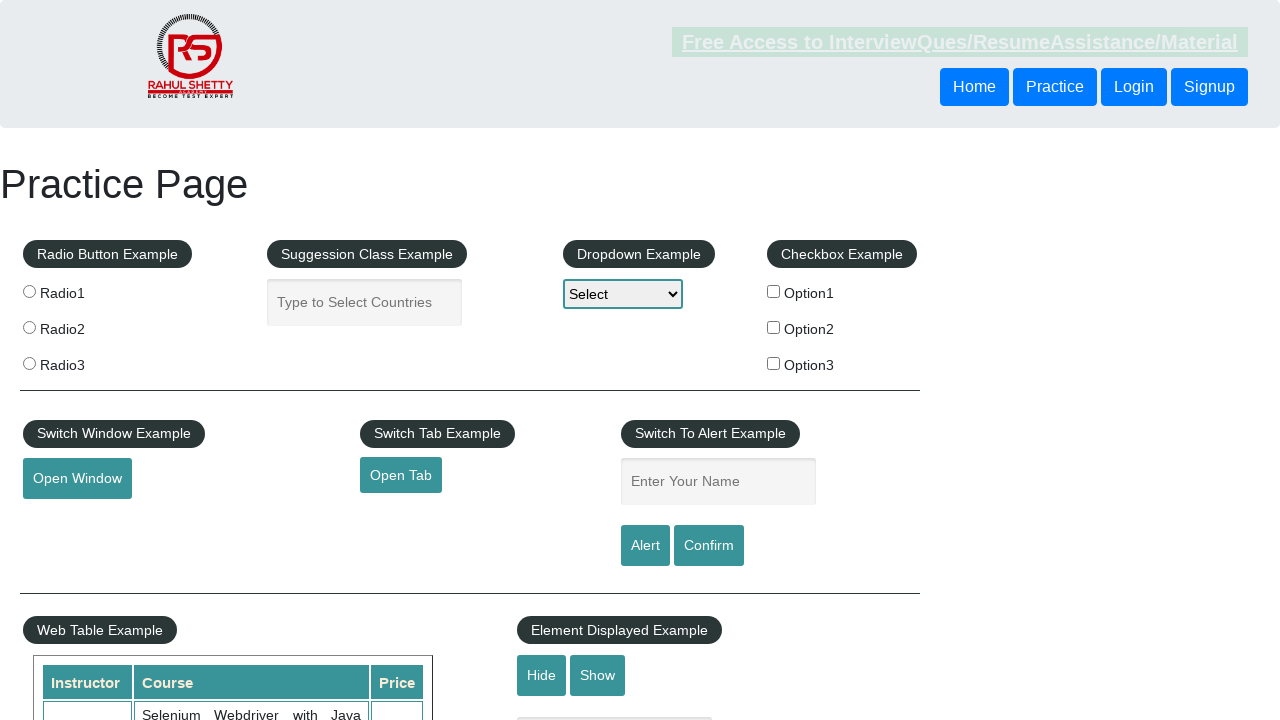